Tests the Get Started link navigation by clicking it and verifying the Installation heading appears

Starting URL: https://playwright.dev/

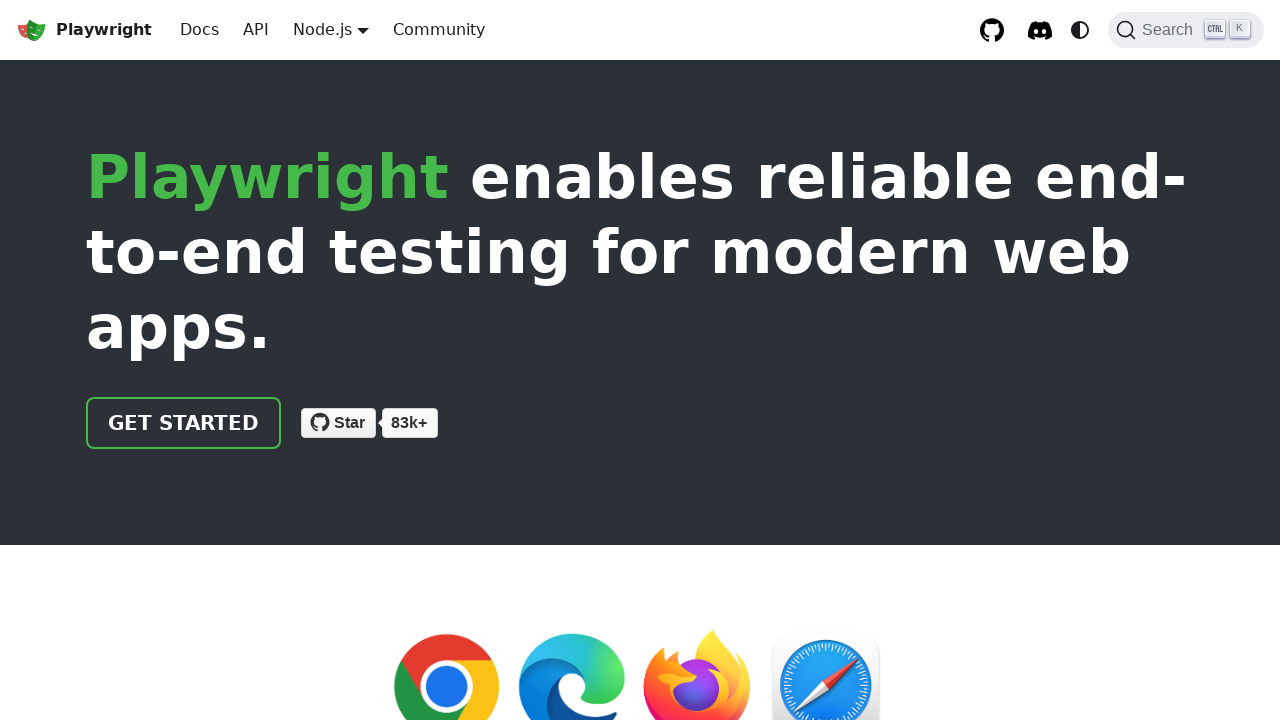

Clicked Get started link at (184, 423) on internal:role=link[name="Get started"i]
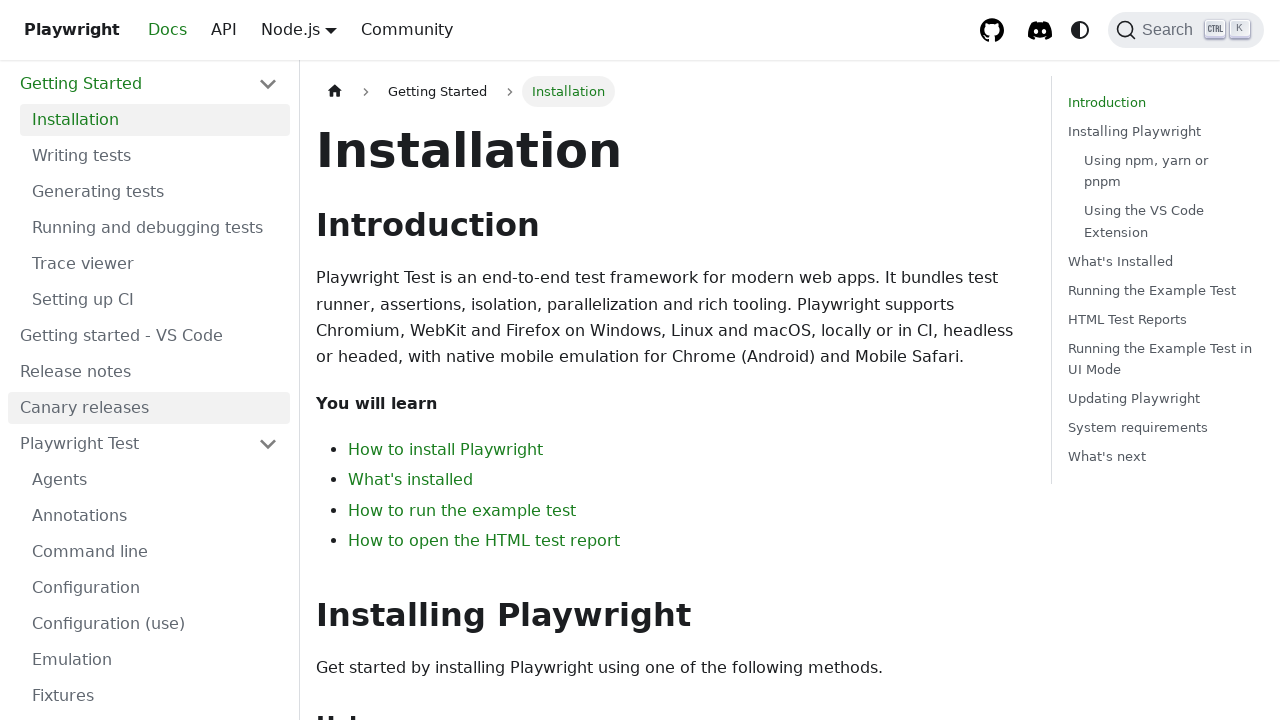

Installation heading appeared on page
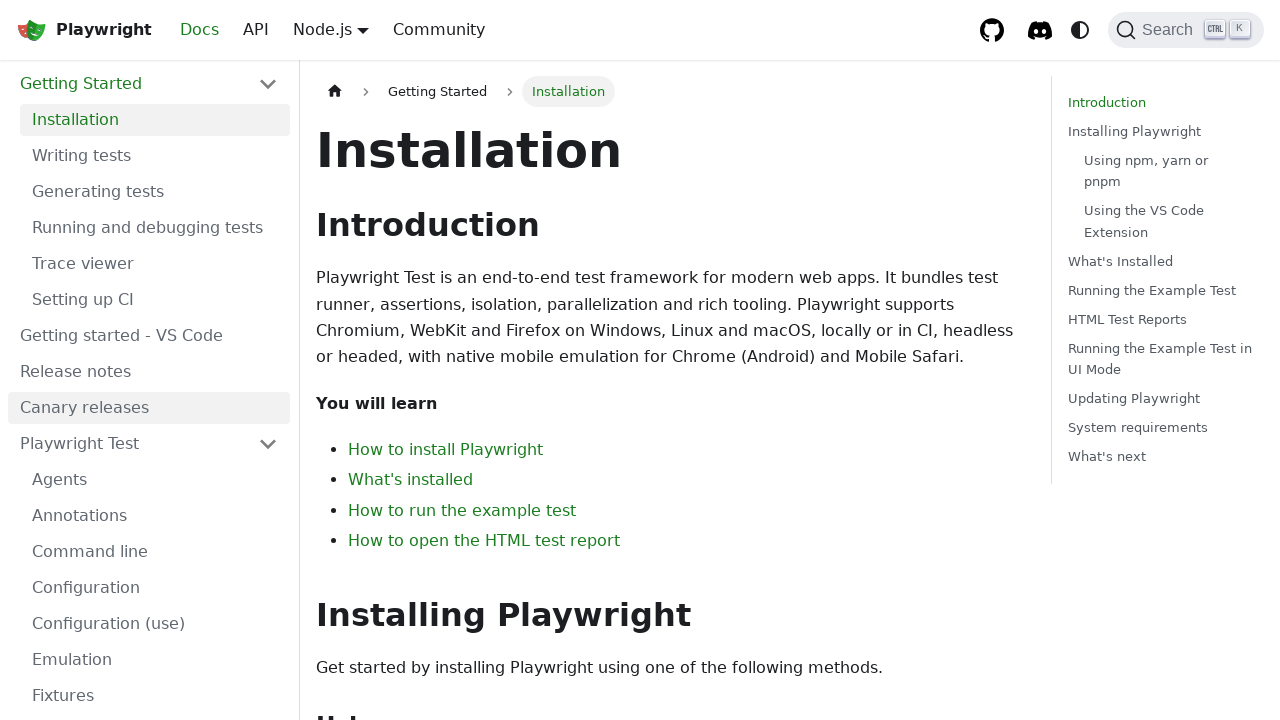

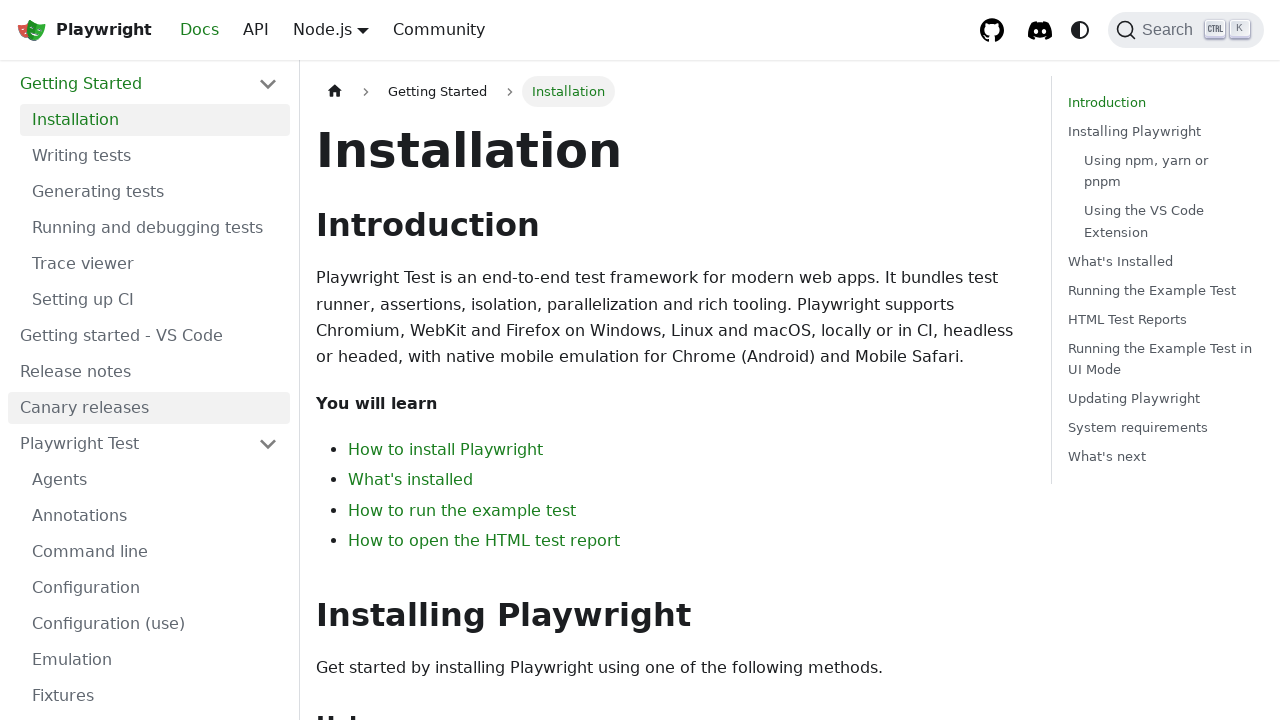